Tests drag-and-drop functionality by switching to an iframe and dragging an element from source to destination on the jQuery UI demo page

Starting URL: https://jqueryui.com/droppable/

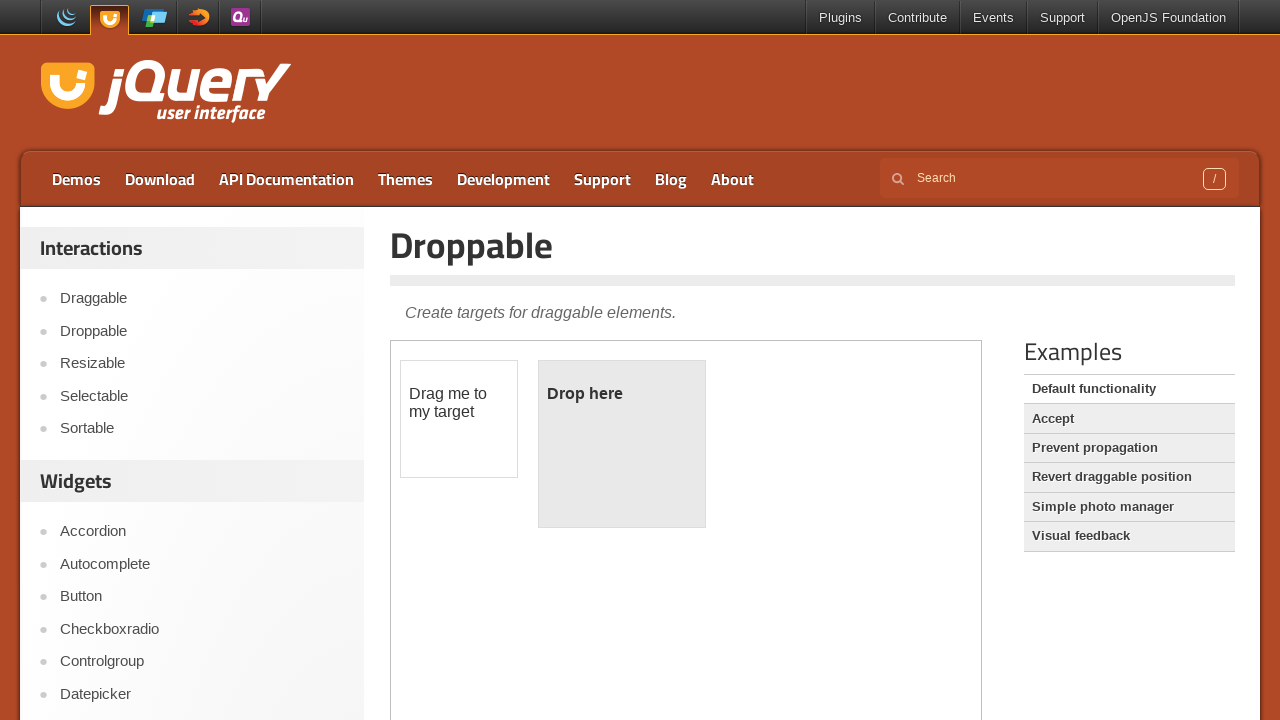

Navigated to jQuery UI droppable demo page
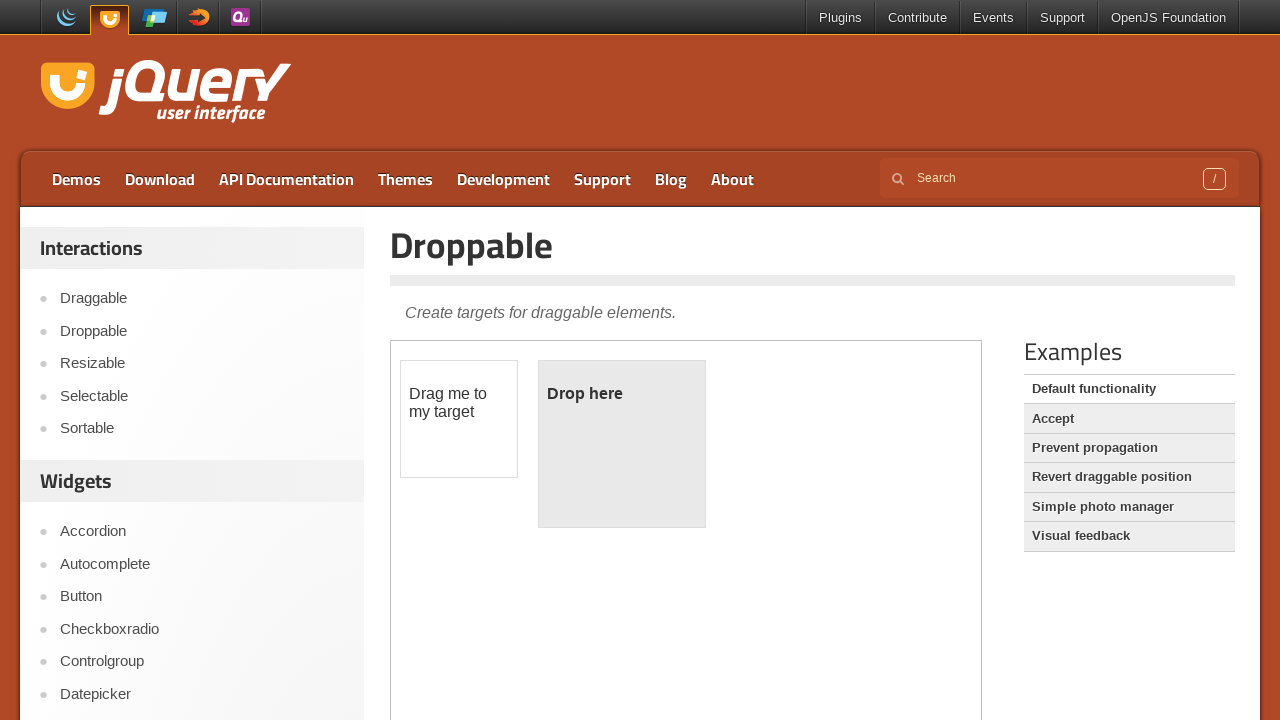

Located and switched to demo iframe
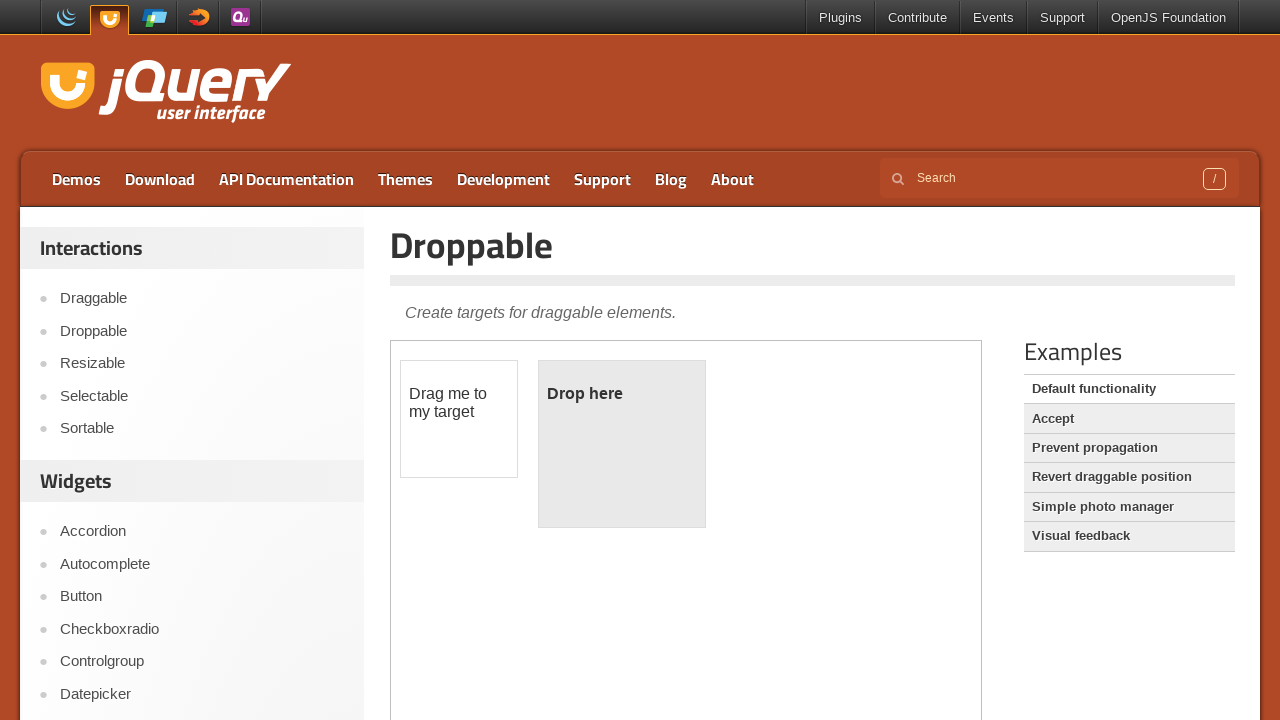

Located draggable element
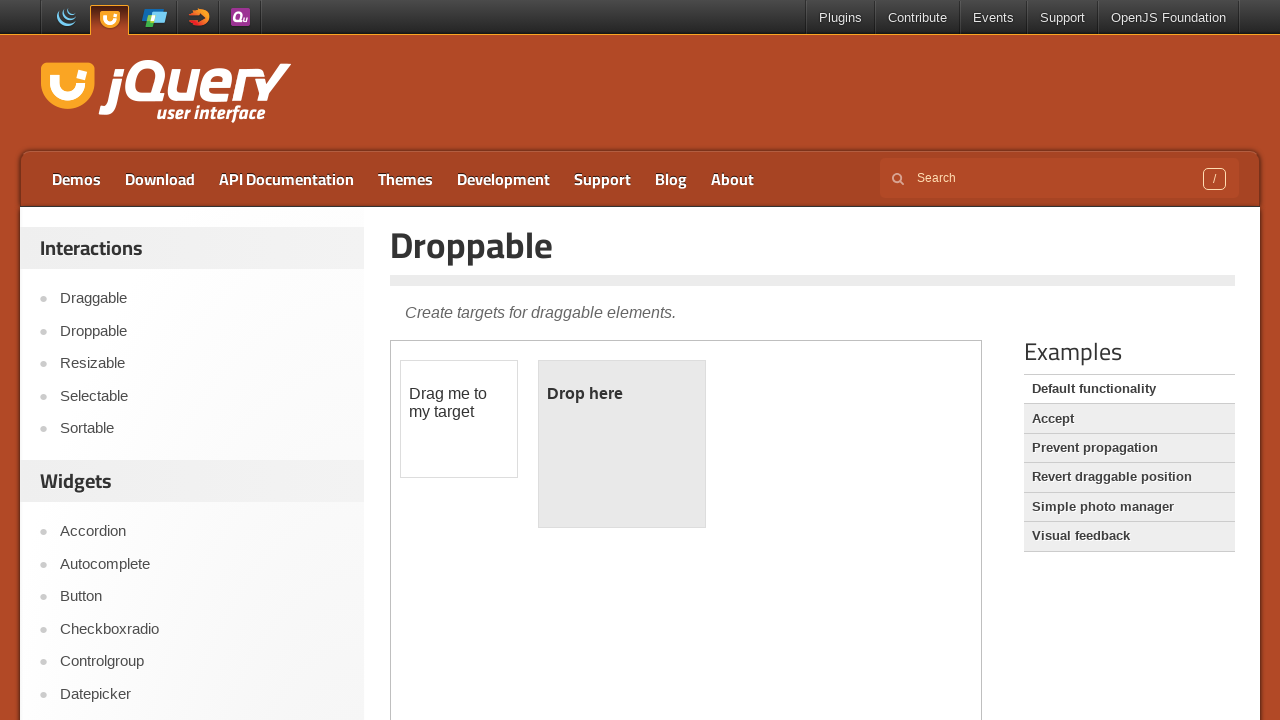

Located droppable destination element
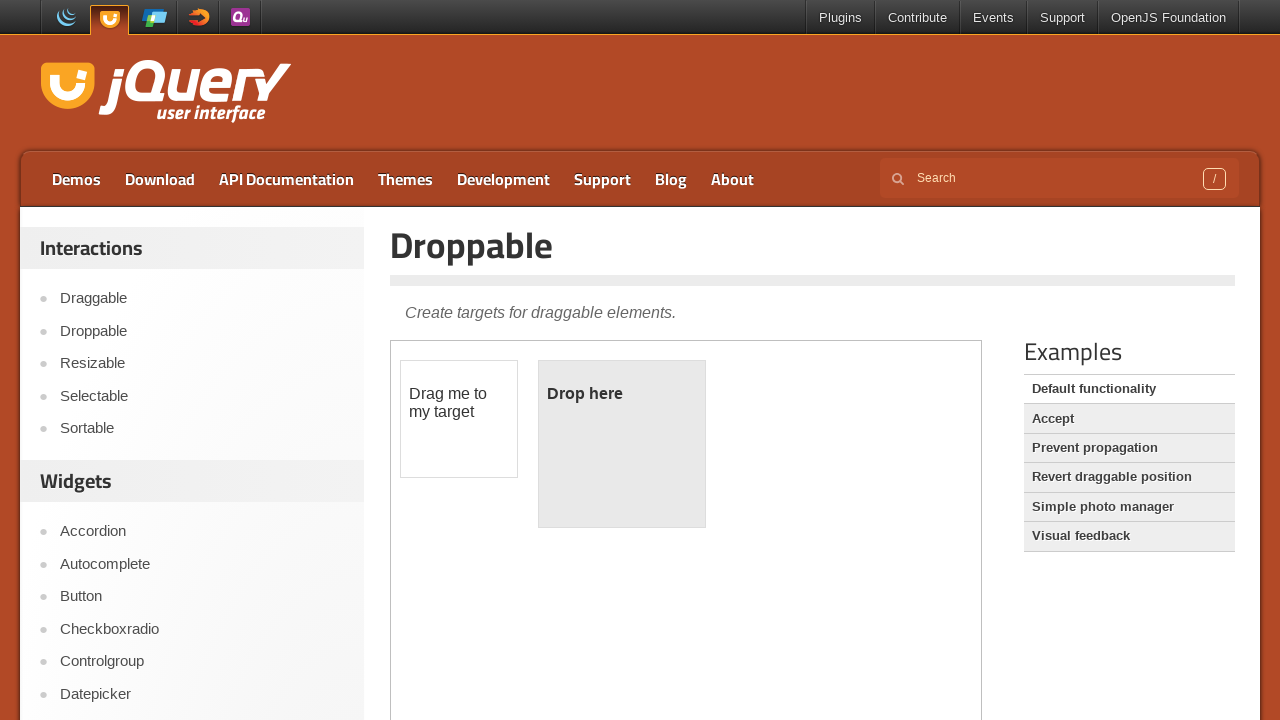

Dragged element from source to destination at (622, 444)
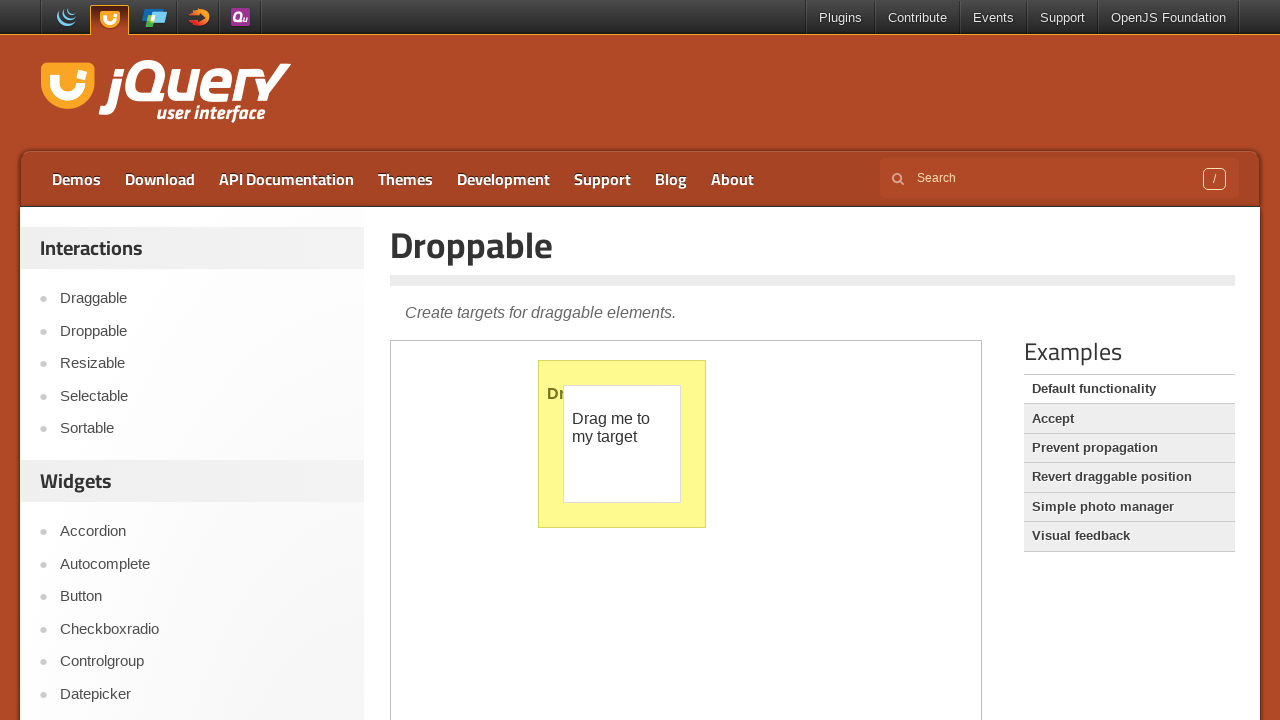

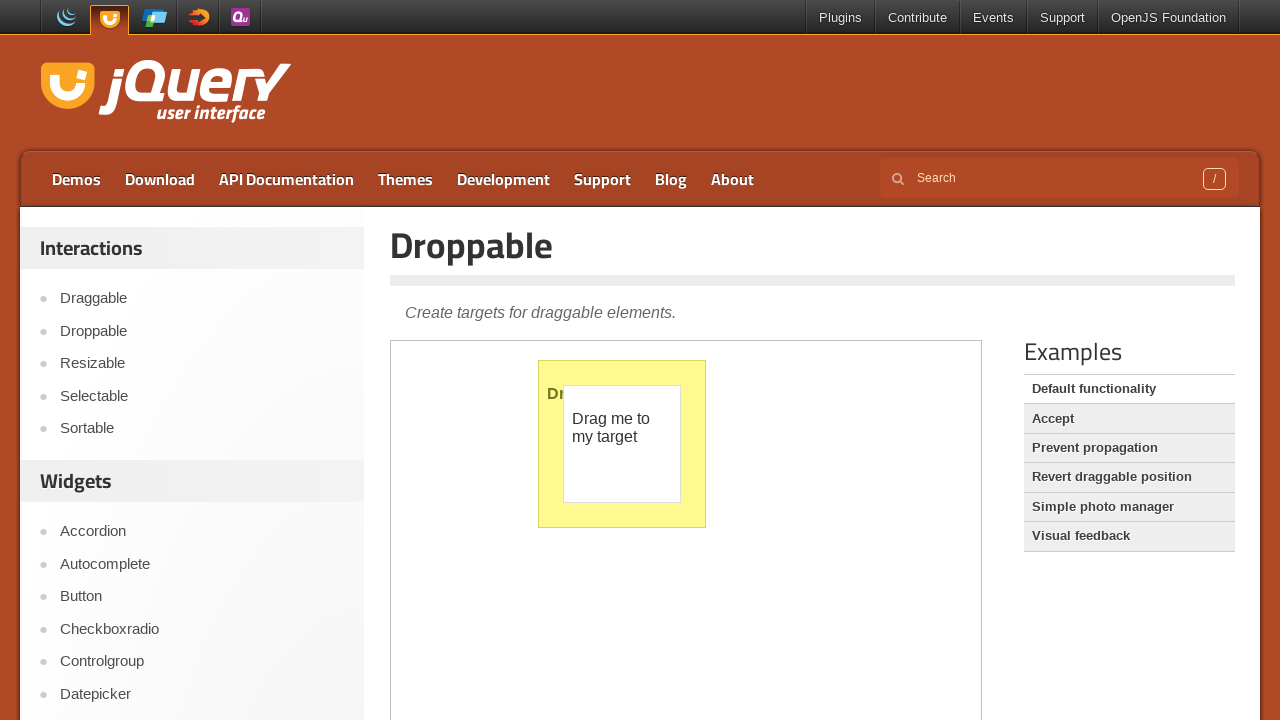